Tests a text box form on DemoQA by filling in name, email, current address, and permanent address fields, then submitting and verifying the output contains the entered name.

Starting URL: https://demoqa.com/text-box

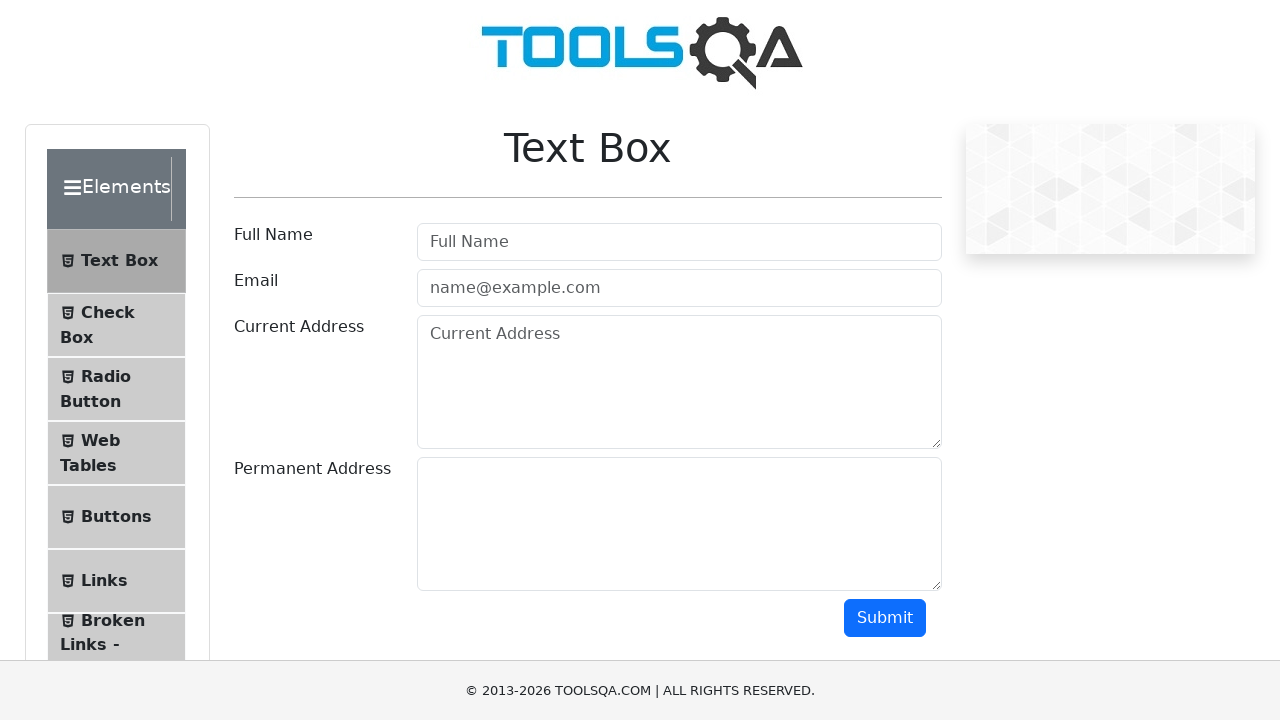

Filled Full Name field with 'John Anderson' on #userName
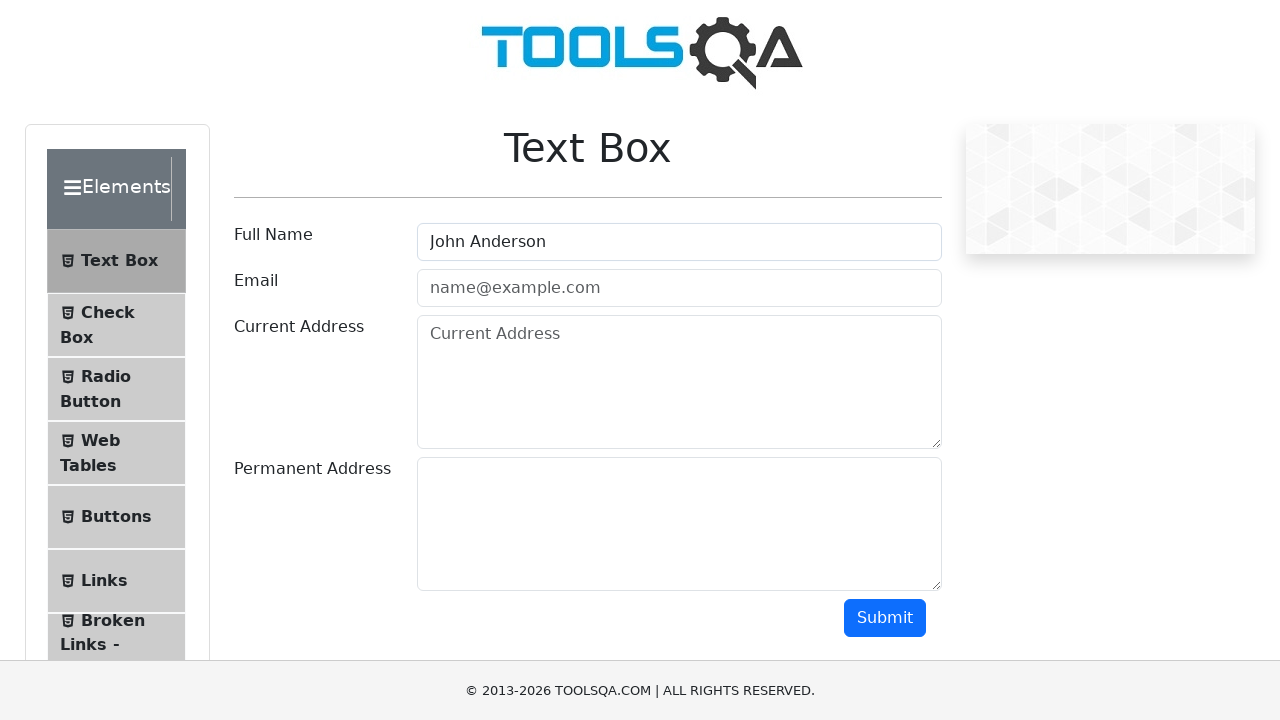

Filled Email field with 'john.anderson@testmail.com' on #userEmail
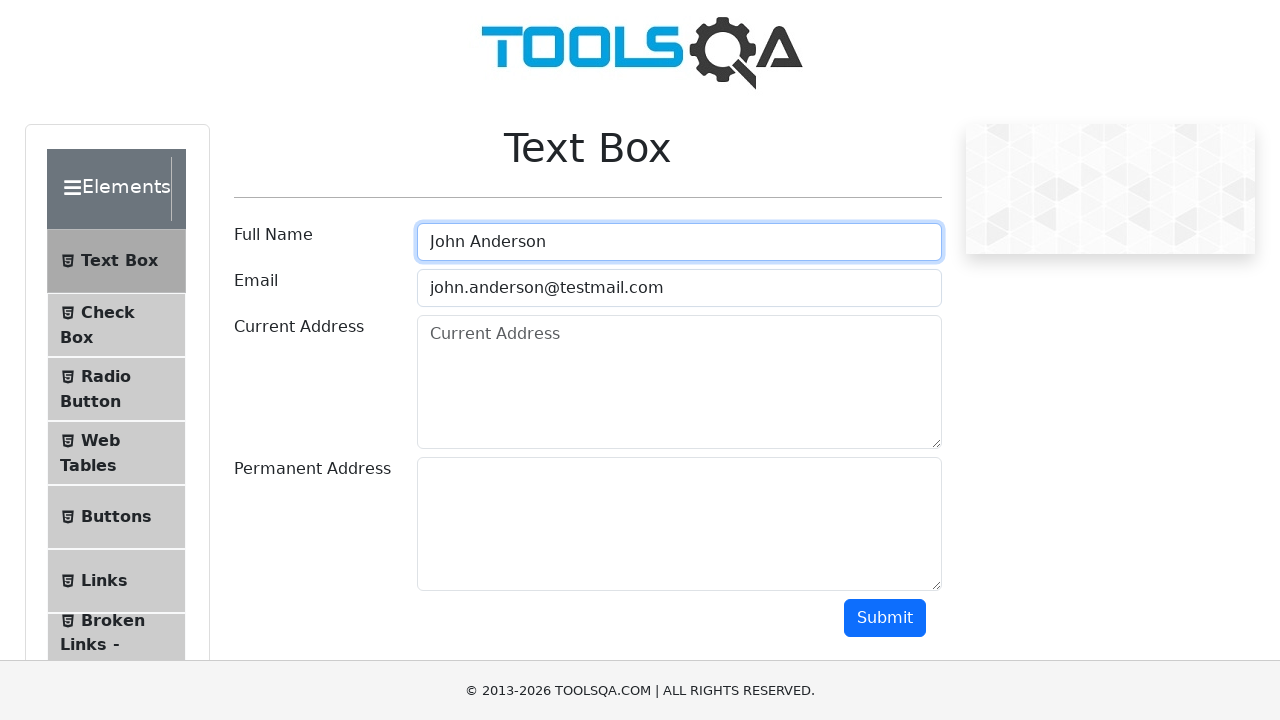

Filled Current Address field with '123 Main Street, Suite 400, New York, NY 10001' on #currentAddress
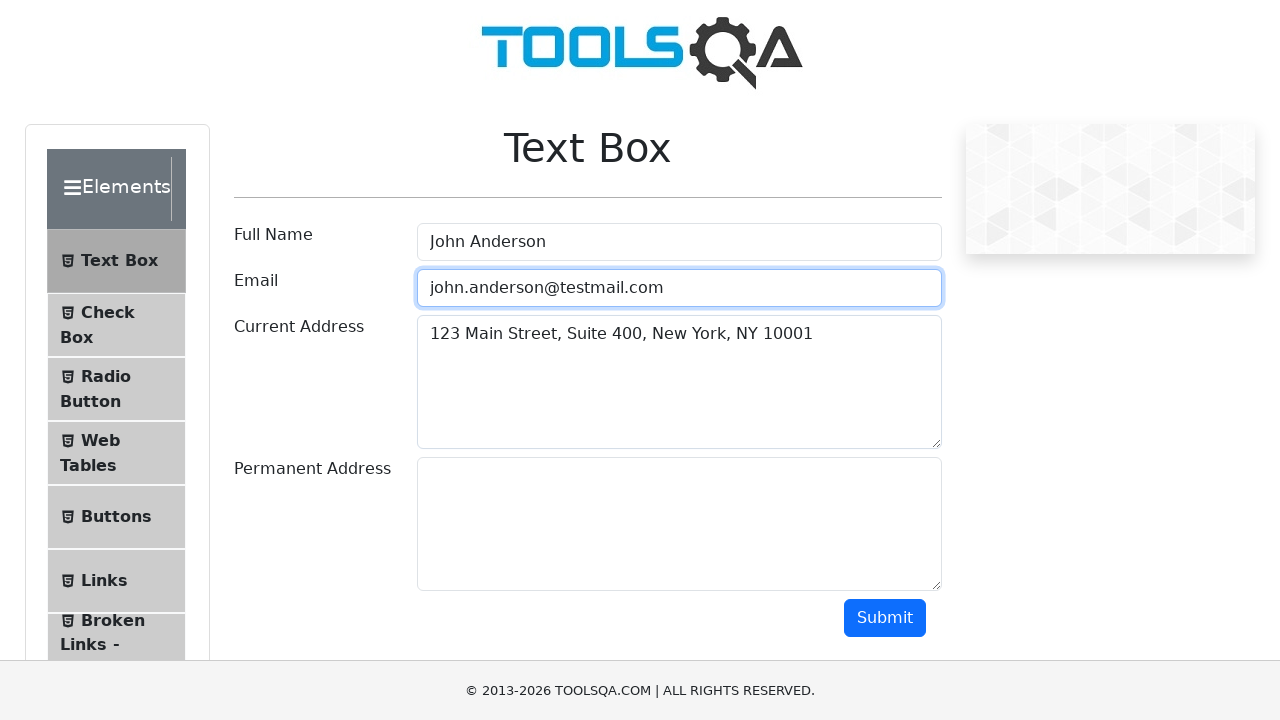

Filled Permanent Address field with '456 Oak Avenue, Los Angeles, CA 90001' on #permanentAddress
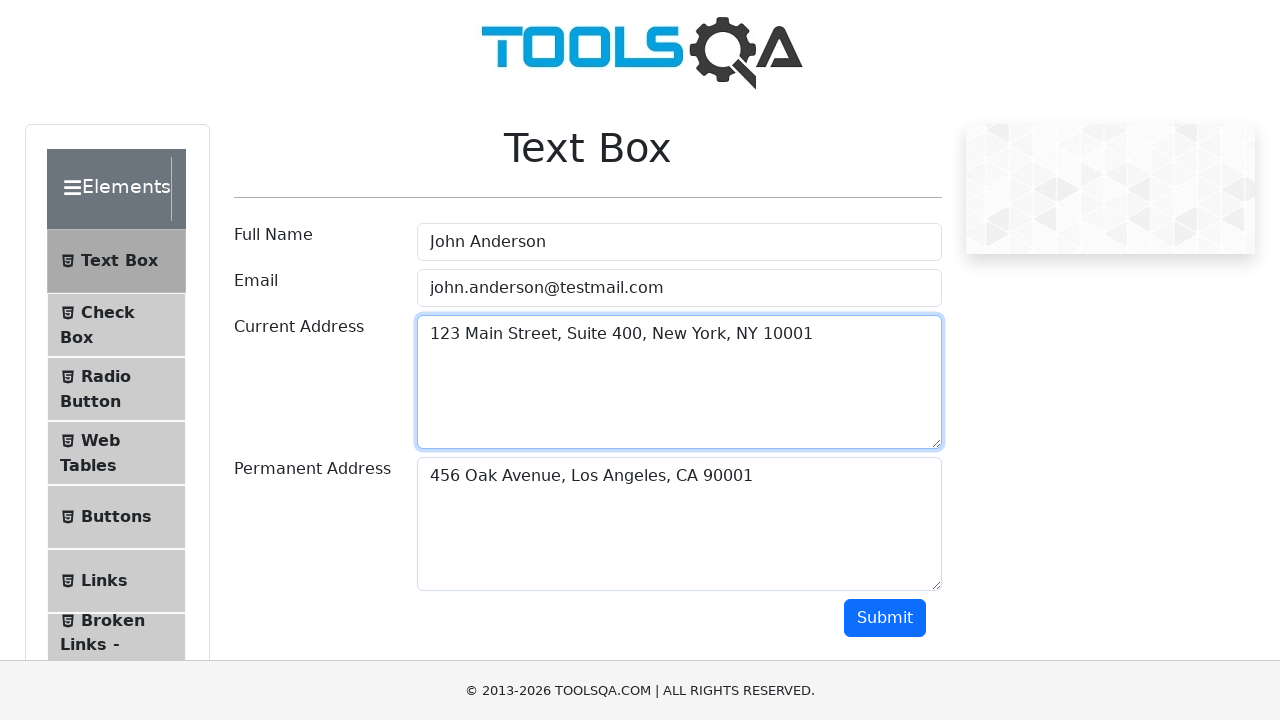

Clicked the Submit button to submit the form at (885, 618) on #submit
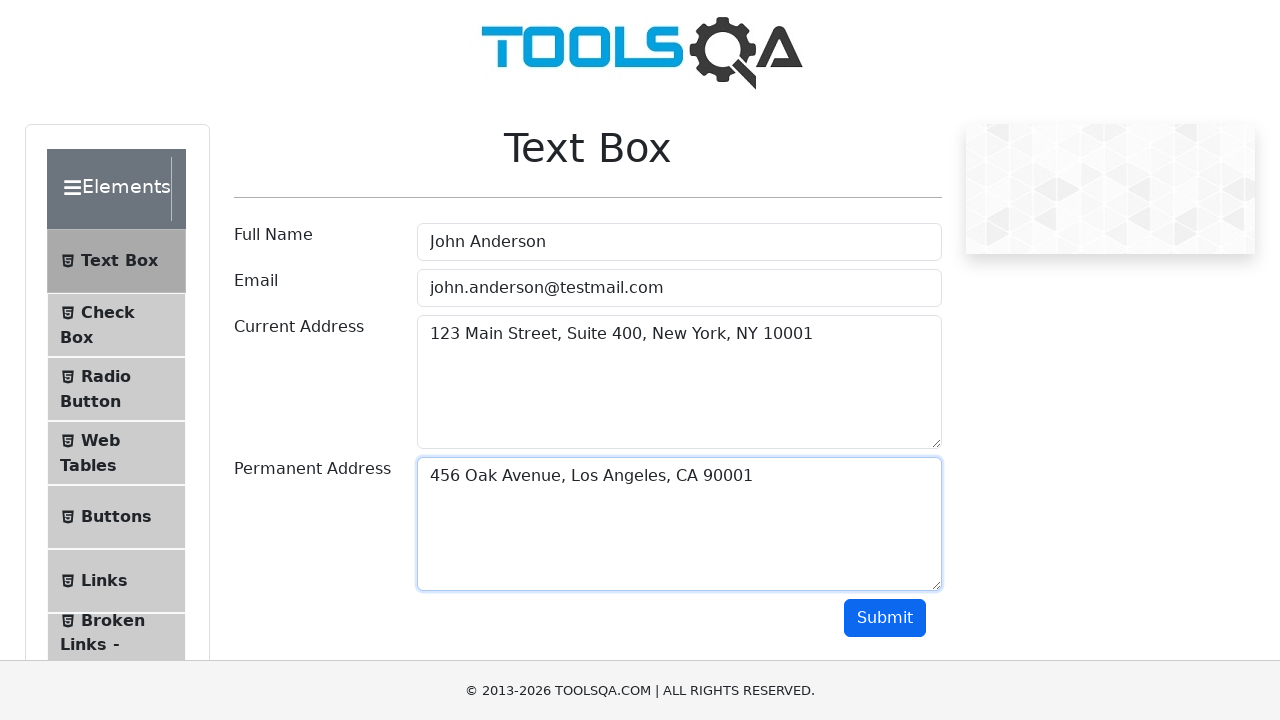

Output section appeared after form submission
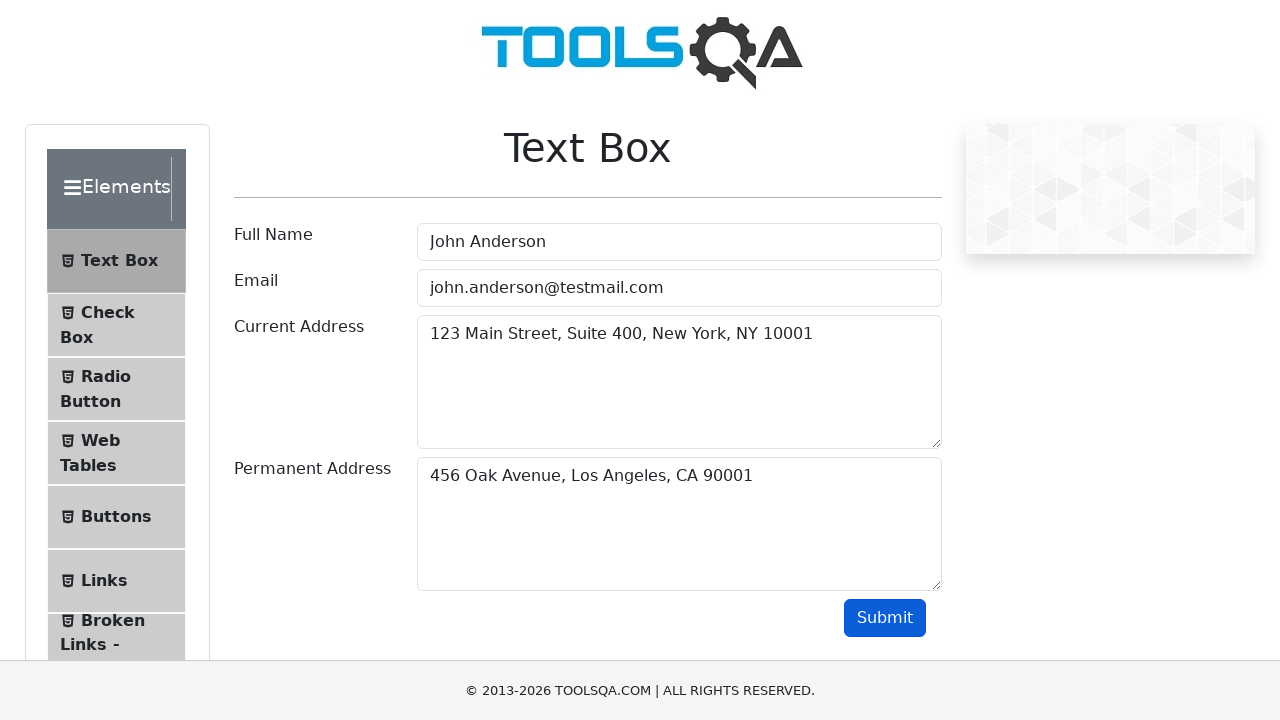

Retrieved output text content
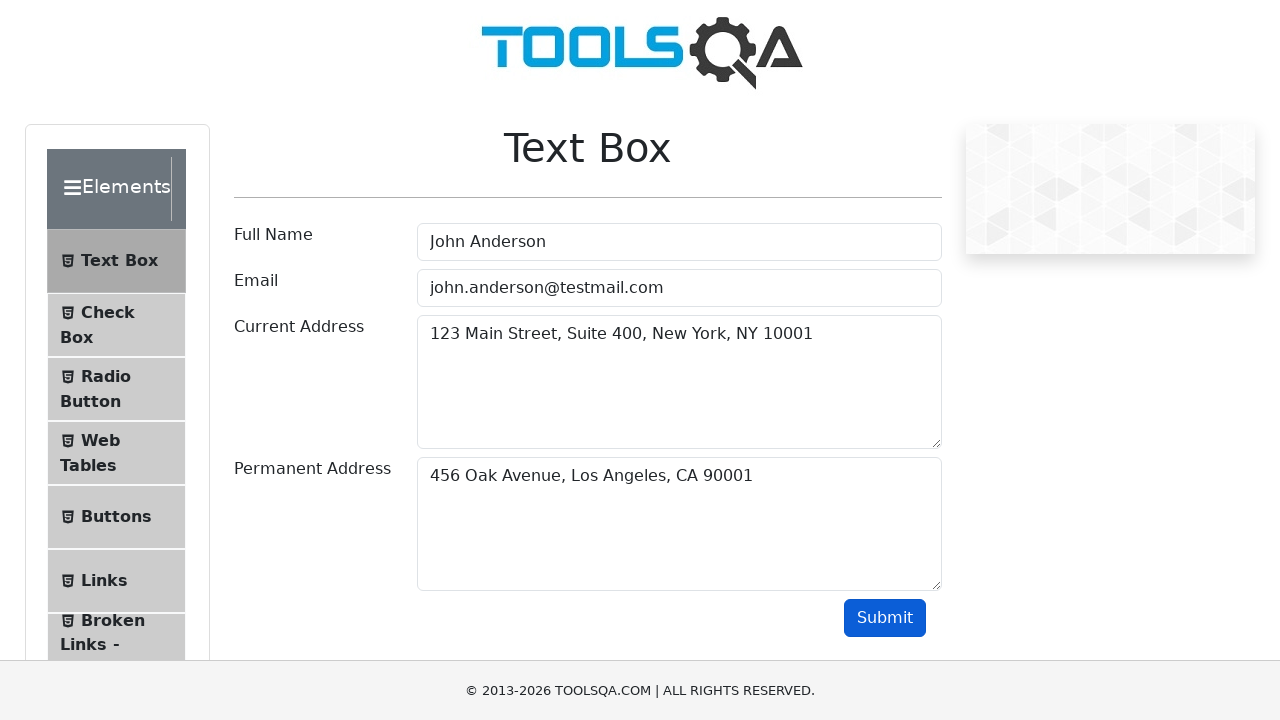

Verified that output contains the entered name 'John Anderson'
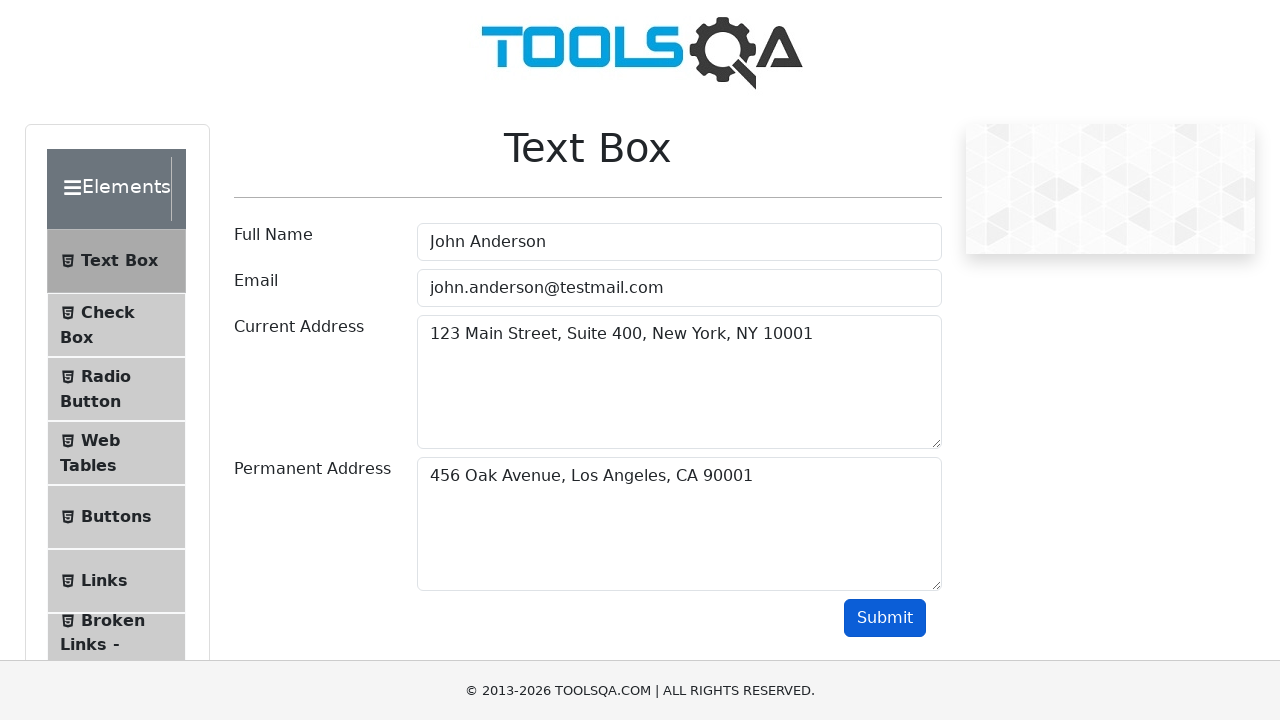

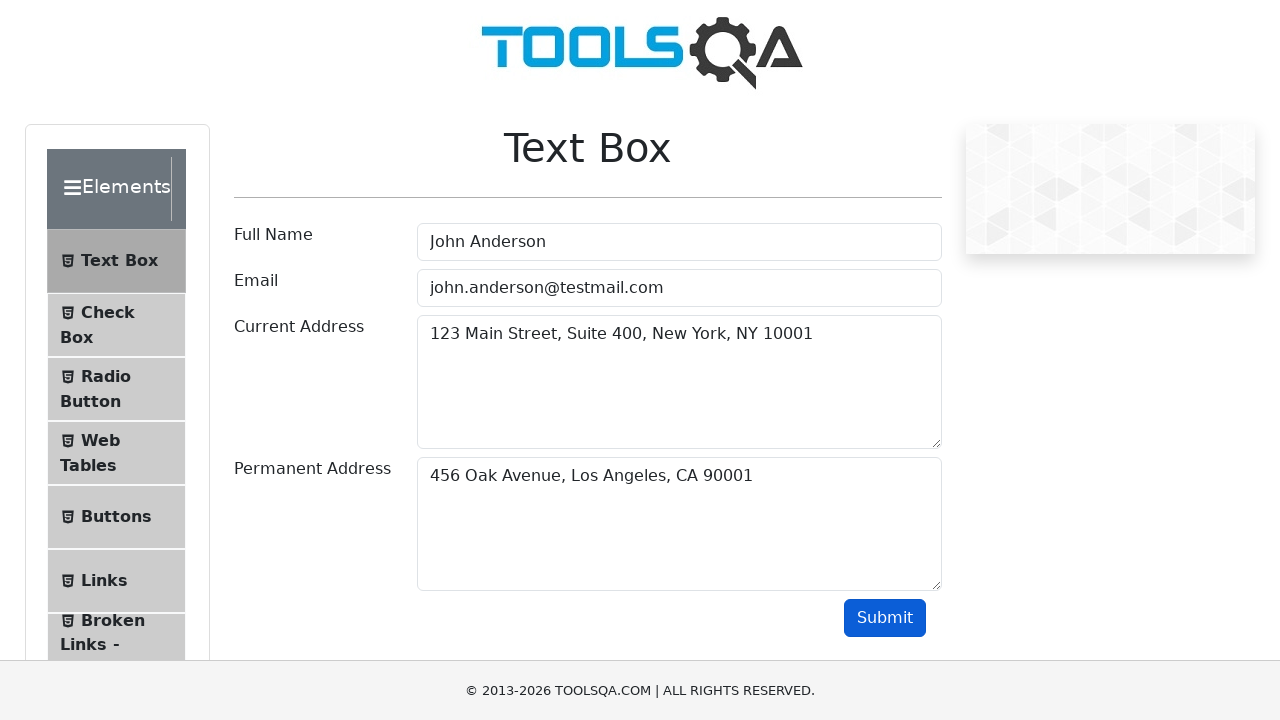